Creates a new paste on Pastebin by filling in the paste text, selecting an expiration option from a dropdown, entering a paste name, and submitting the form.

Starting URL: https://pastebin.com

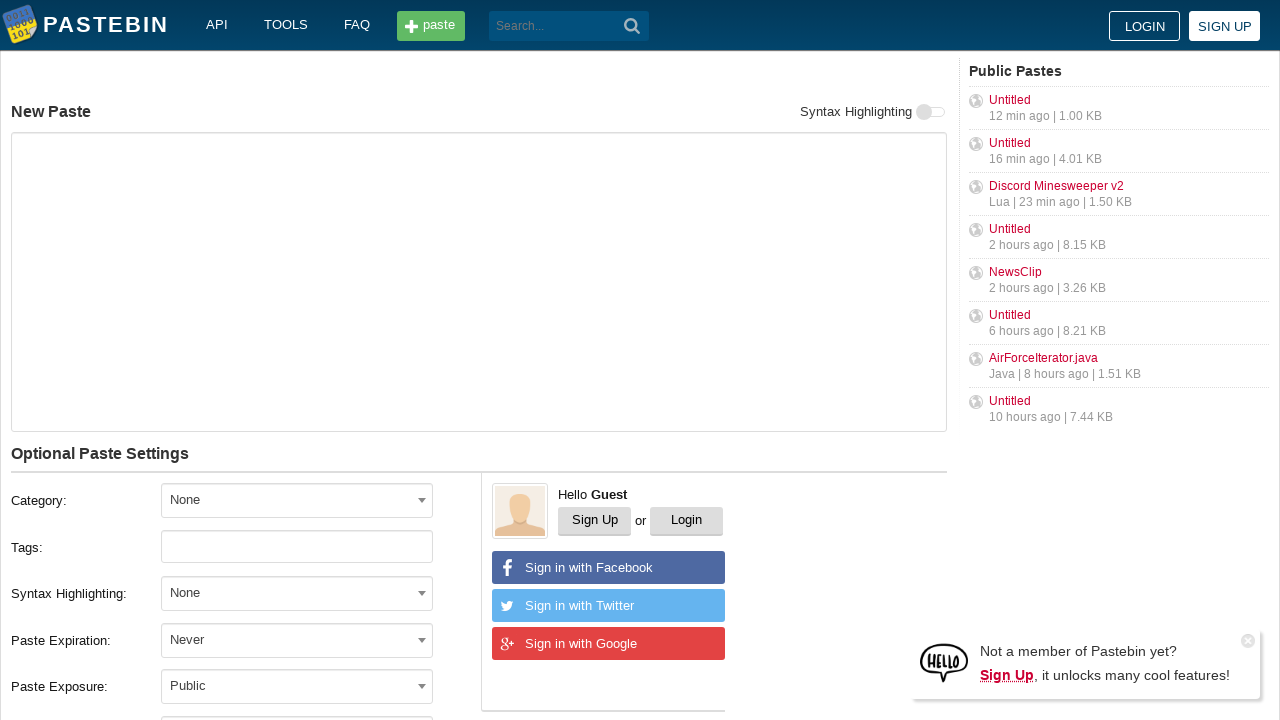

Filled paste text area with sample content on #postform-text
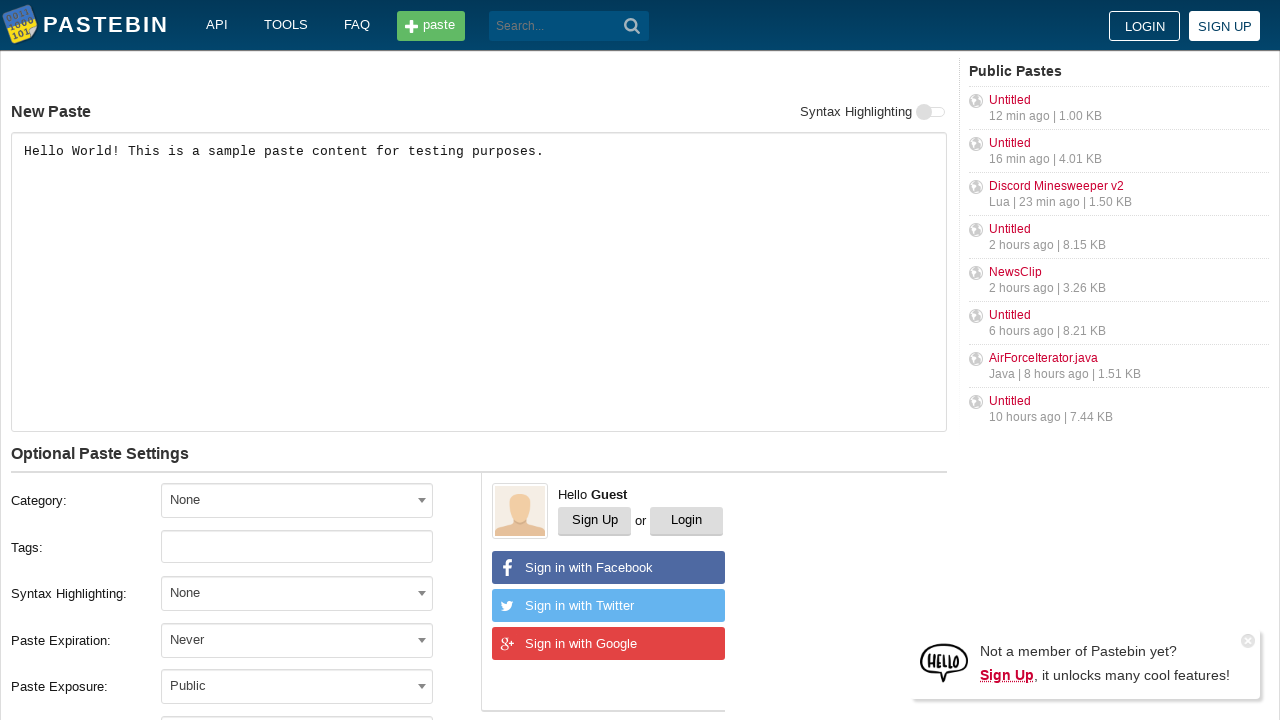

Clicked expiration dropdown to open options at (297, 640) on #select2-postform-expiration-container
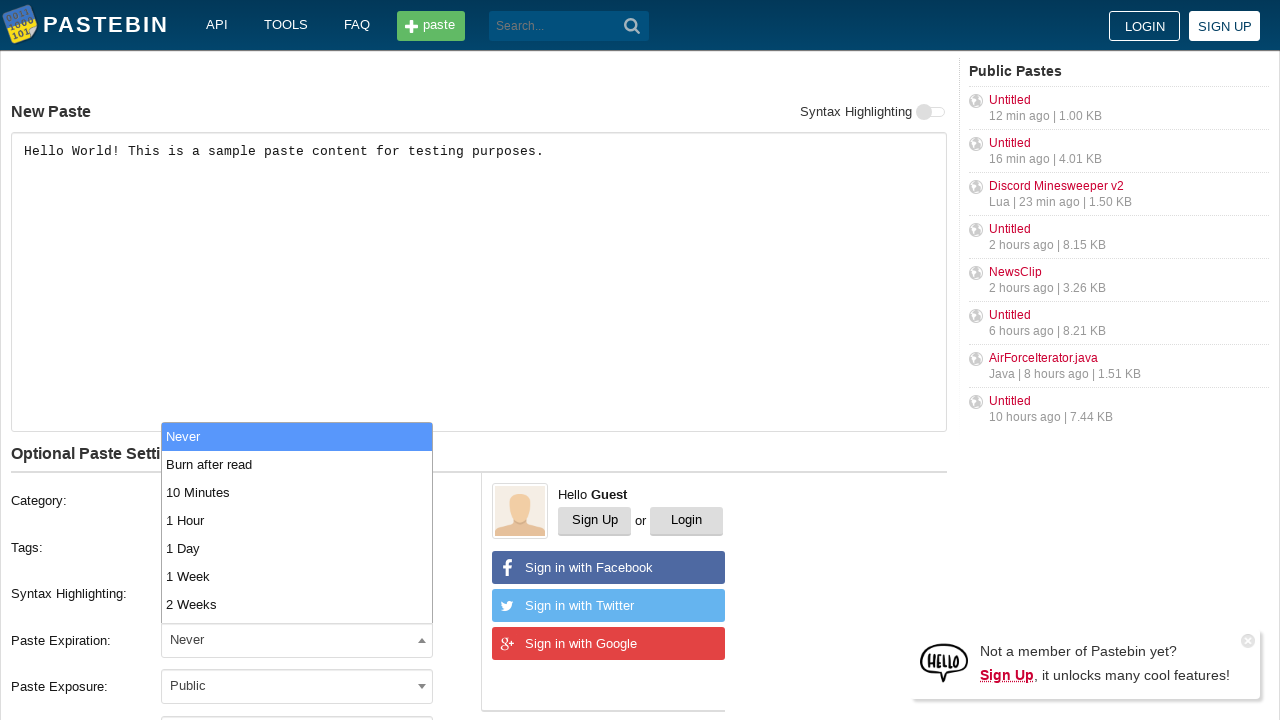

Dropdown options appeared
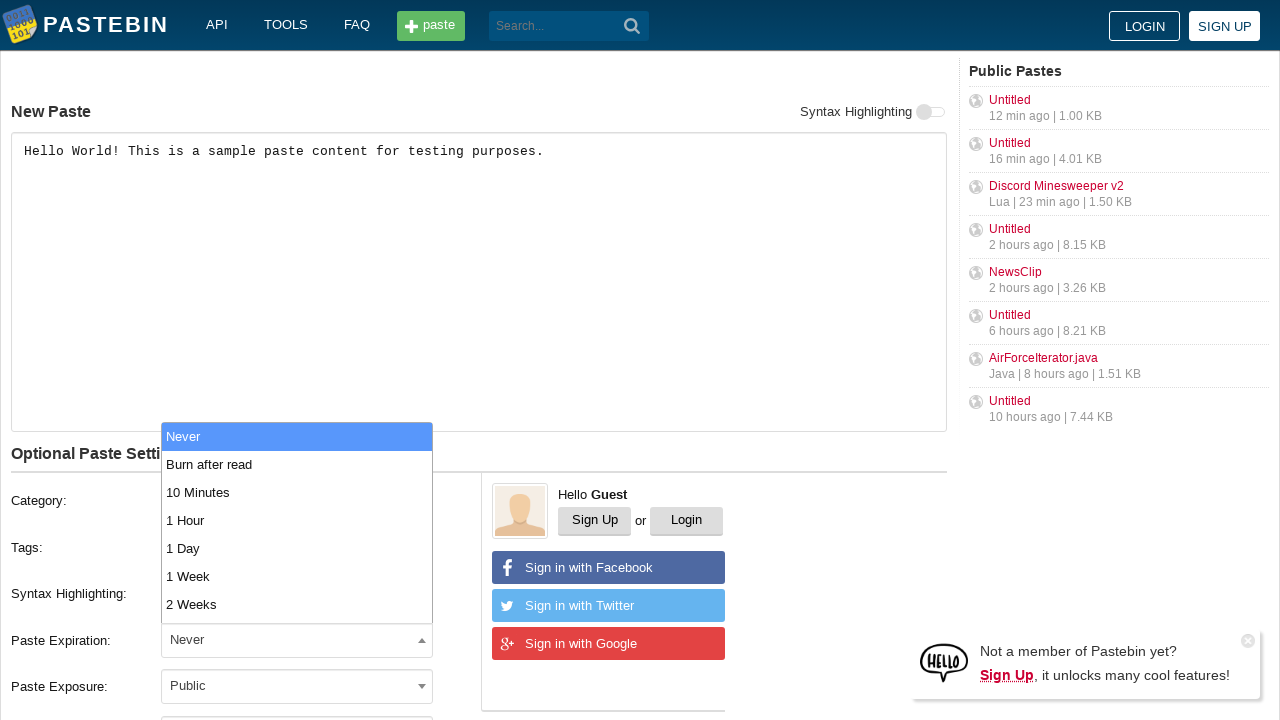

Selected '10 Minutes' expiration option from dropdown at (297, 492) on #select2-postform-expiration-results li:has-text('10 Minutes')
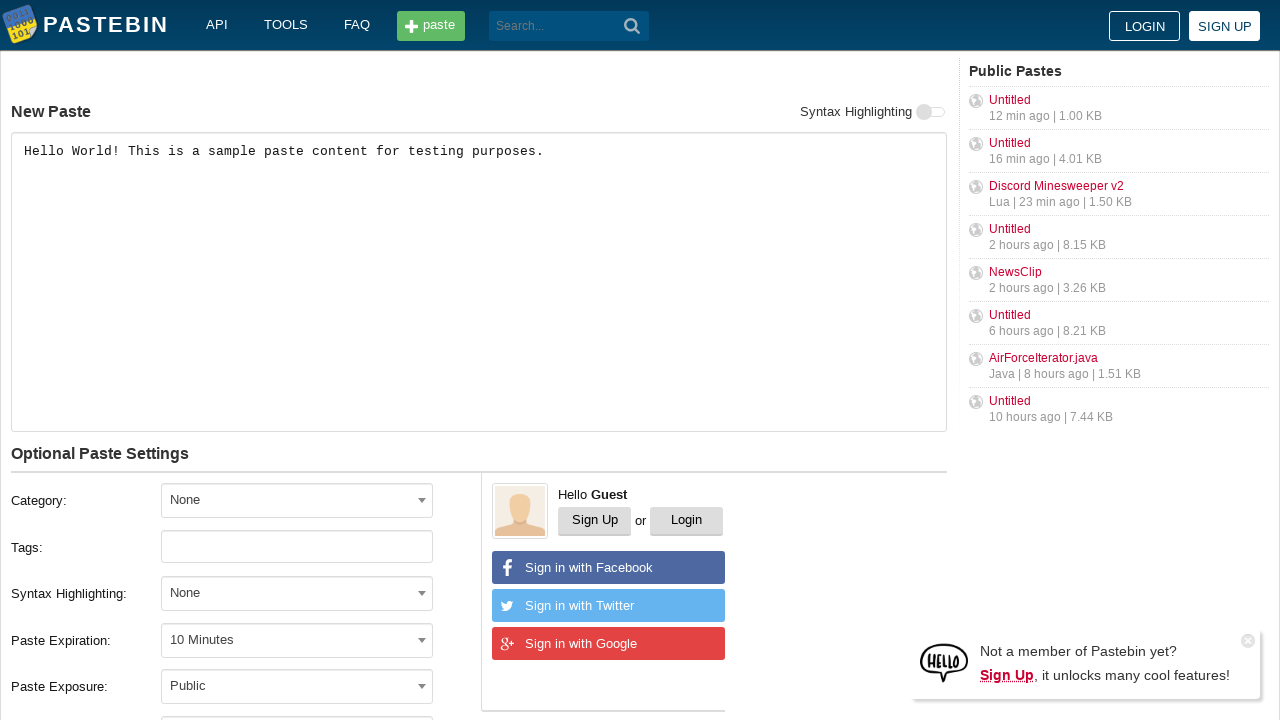

Filled paste name field with 'My Test Paste' on #postform-name
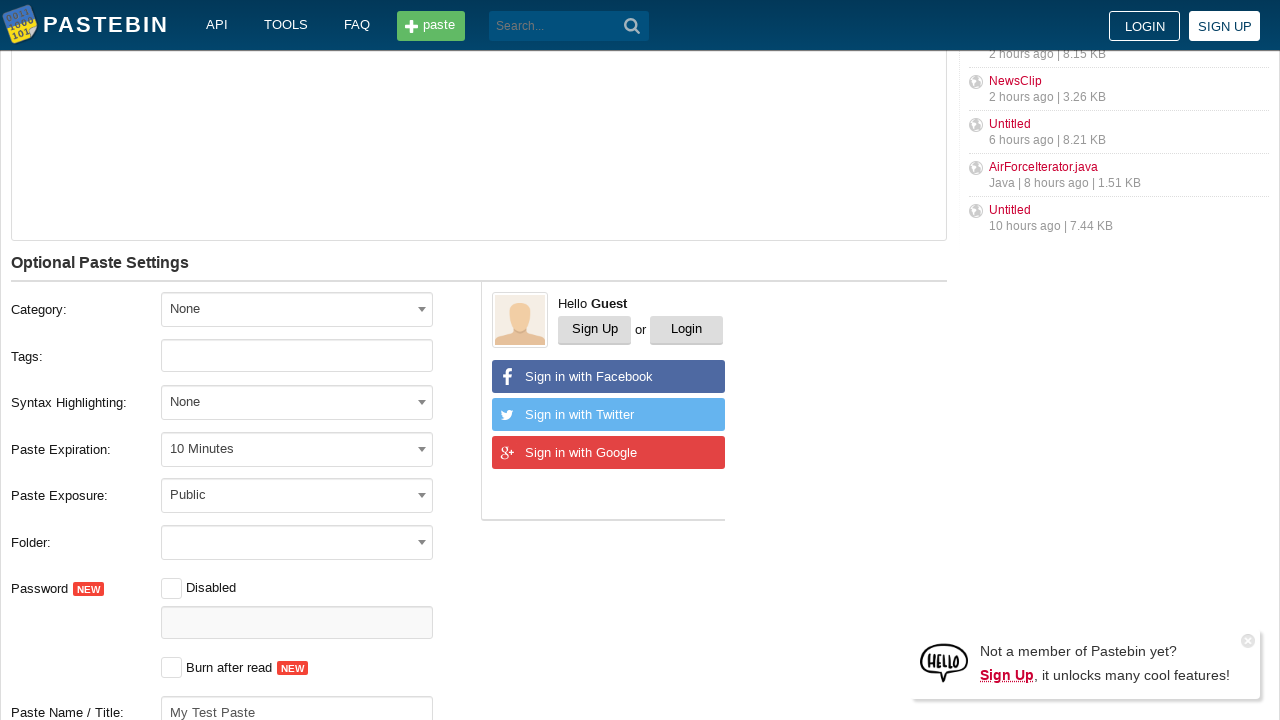

Clicked submit button to create paste at (632, 26) on button[type='submit']
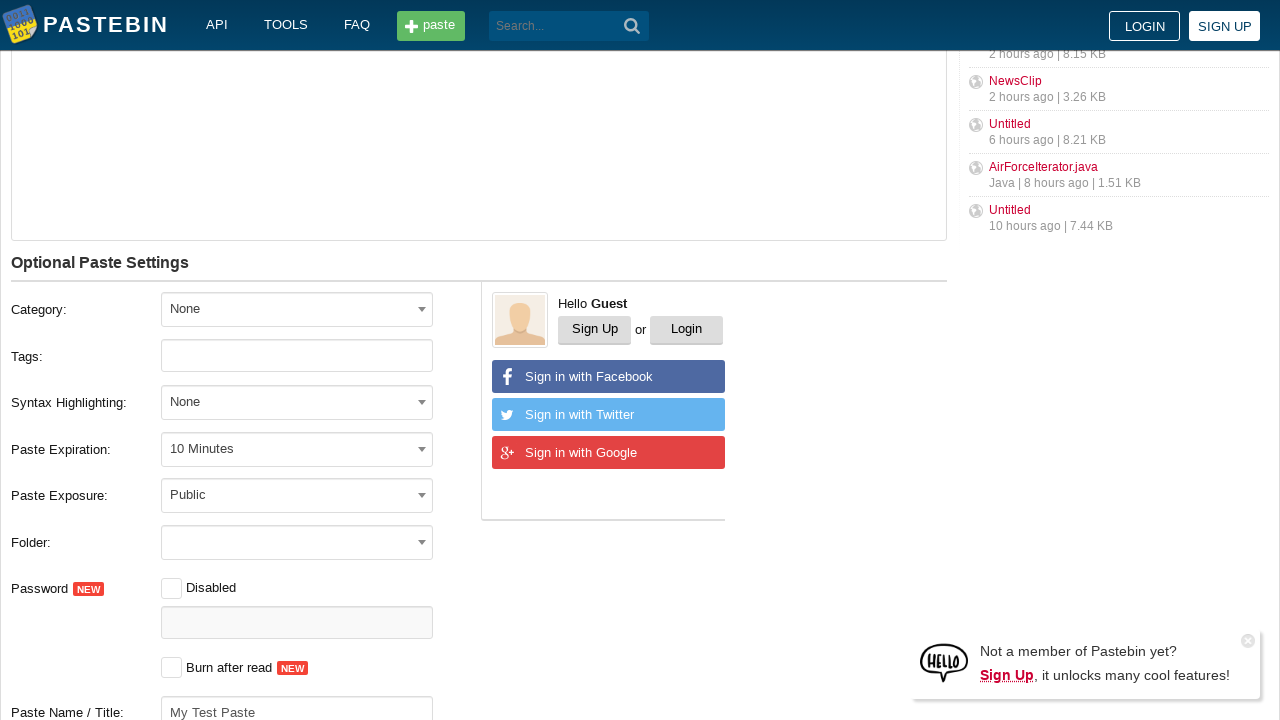

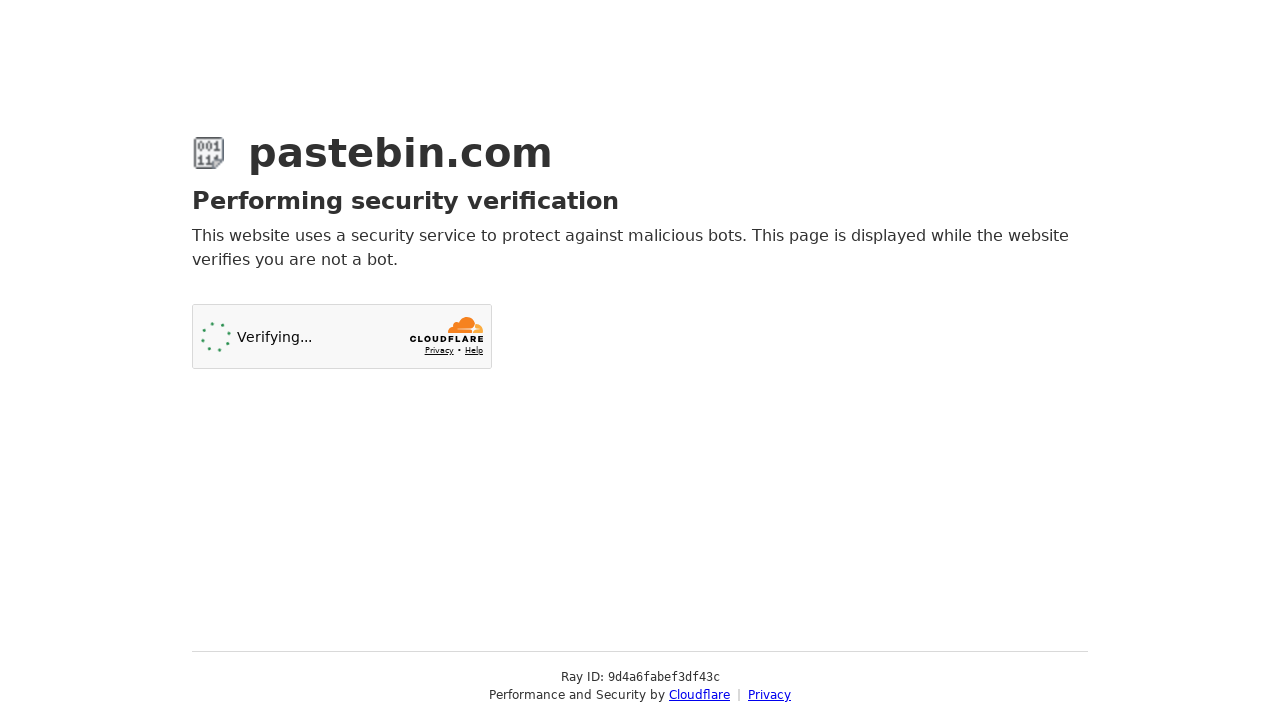